Tests the Remove button functionality by clicking it and verifying the checkbox disappears and "It's gone!" message is displayed

Starting URL: https://practice.cydeo.com/dynamic_controls

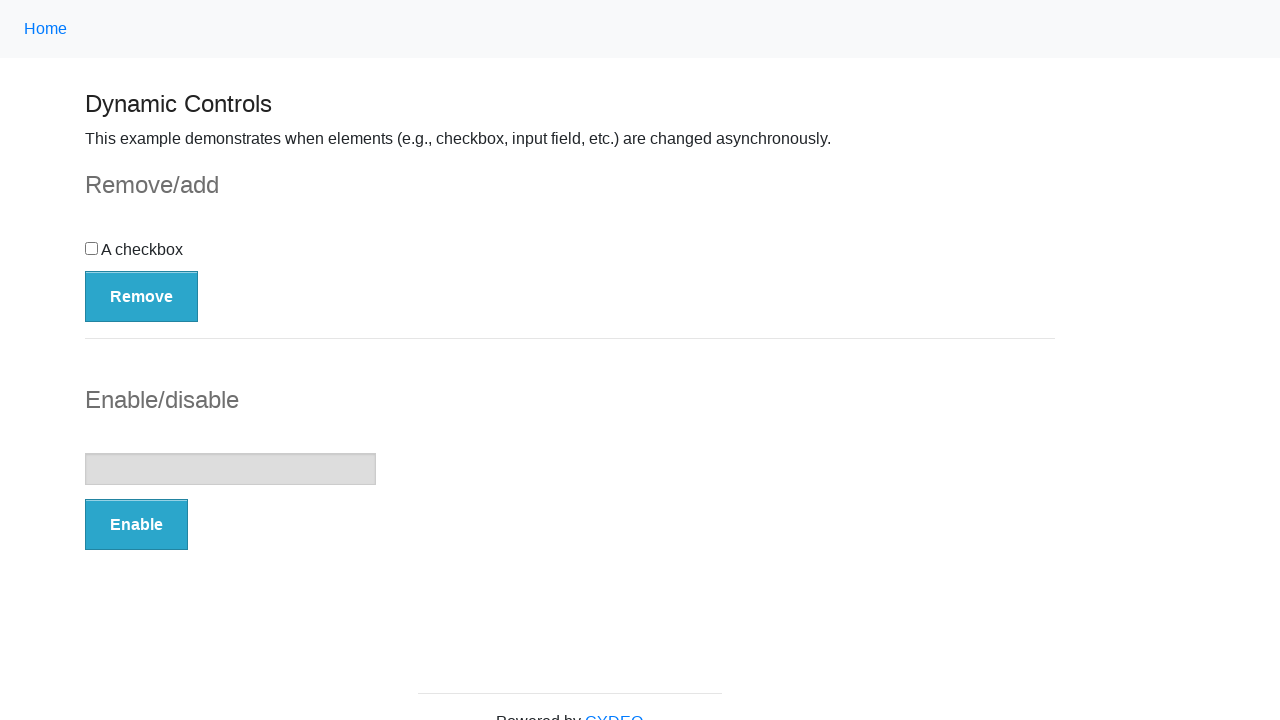

Clicked the Remove button at (142, 296) on button:has-text('Remove')
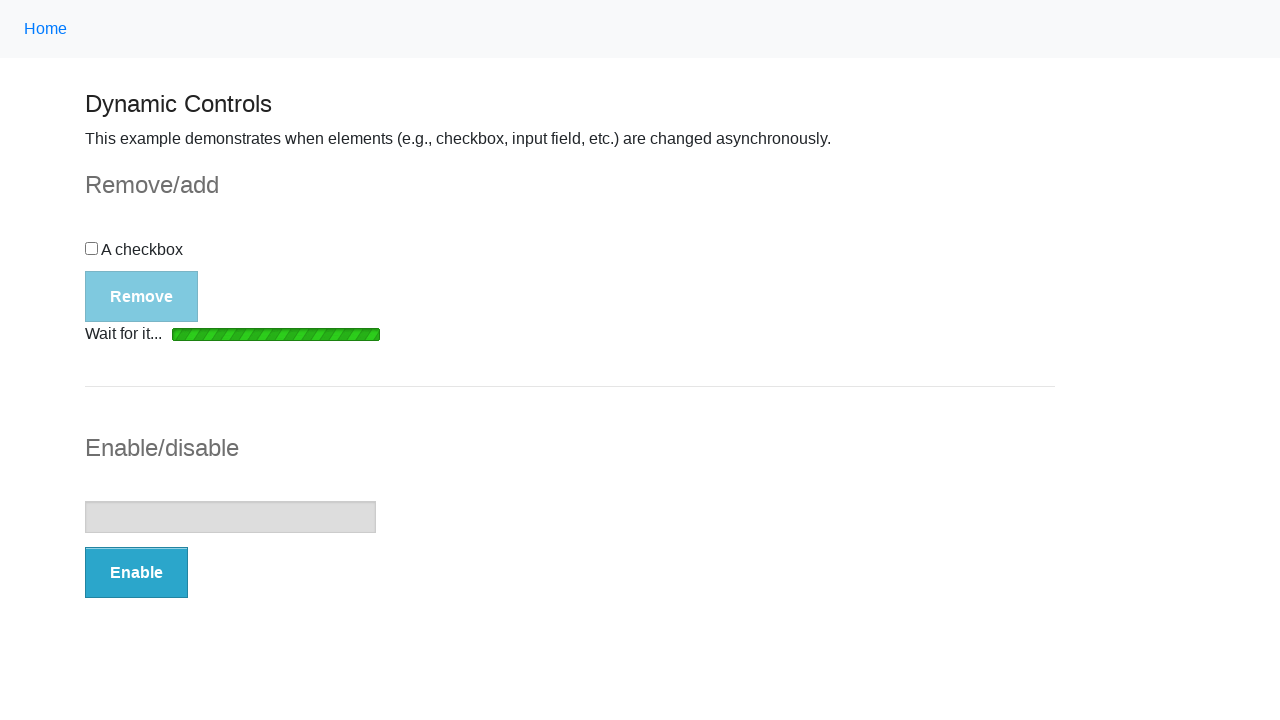

Loading bar disappeared
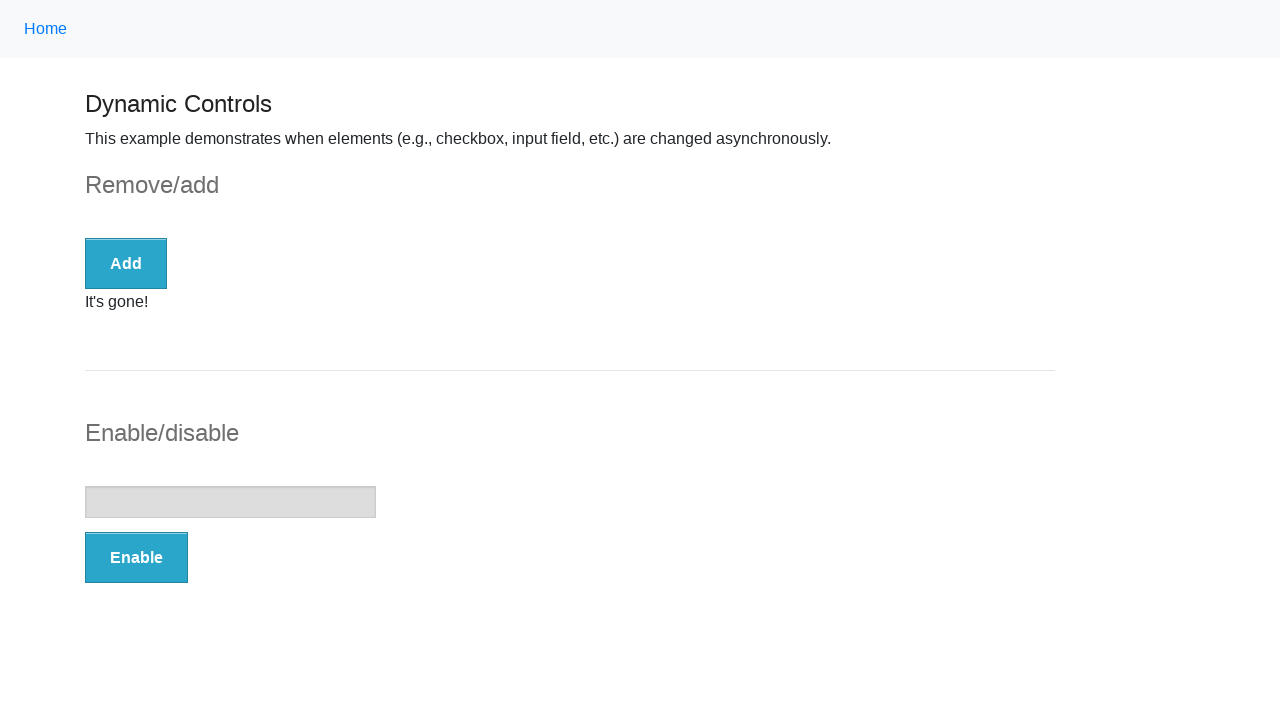

Verified checkbox is no longer visible
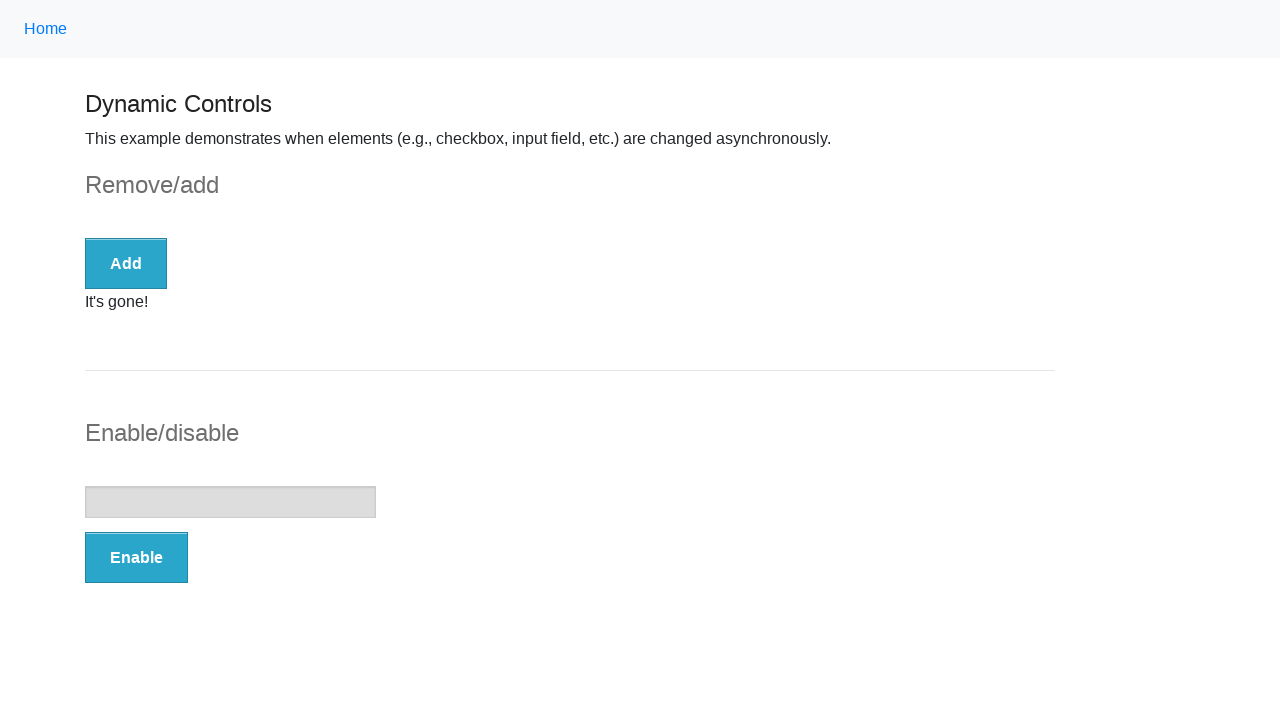

Verified 'It's gone!' message is displayed
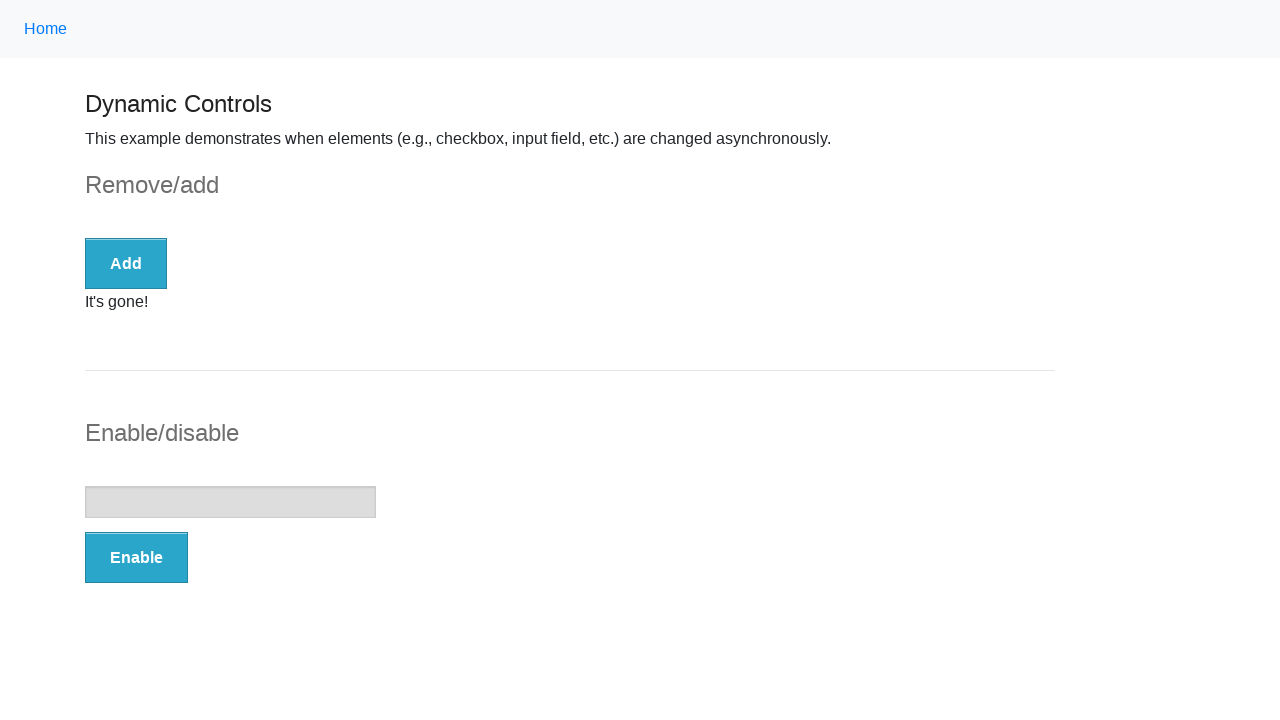

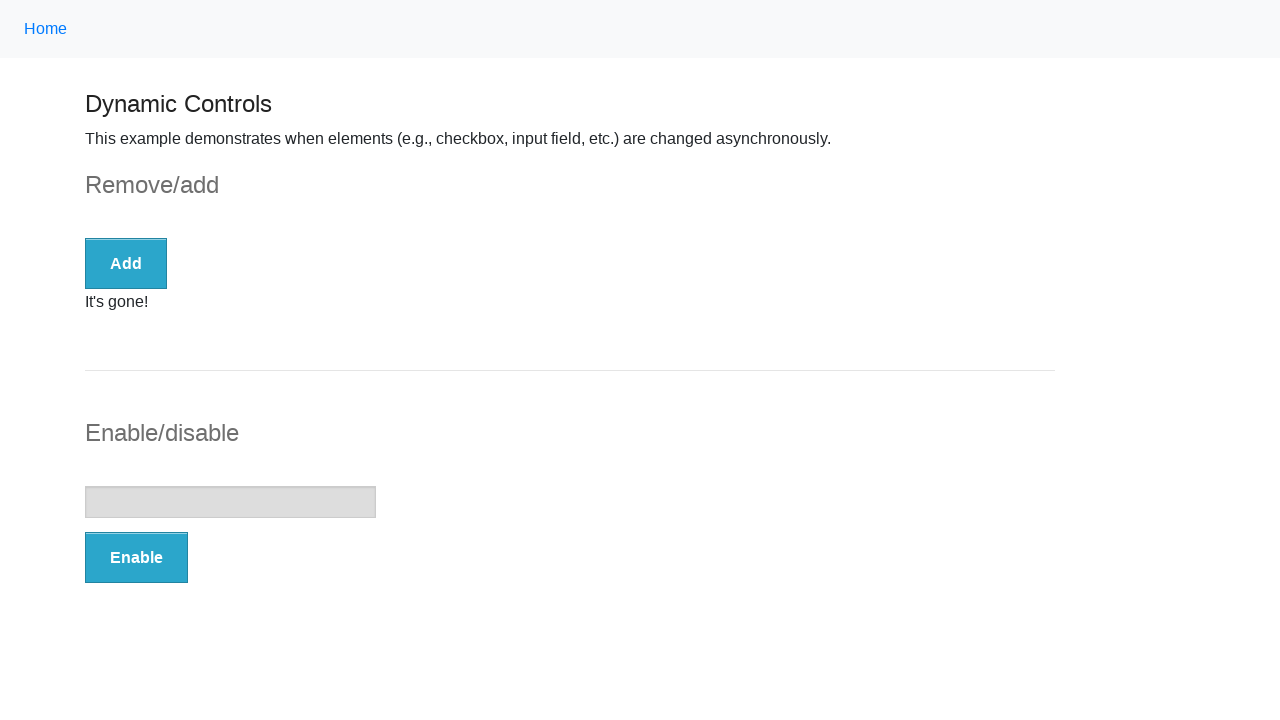